Tests the broken links/images demo page by locating a broken image element and a broken link element, verifying they are present on the page.

Starting URL: https://demoqa.com/broken

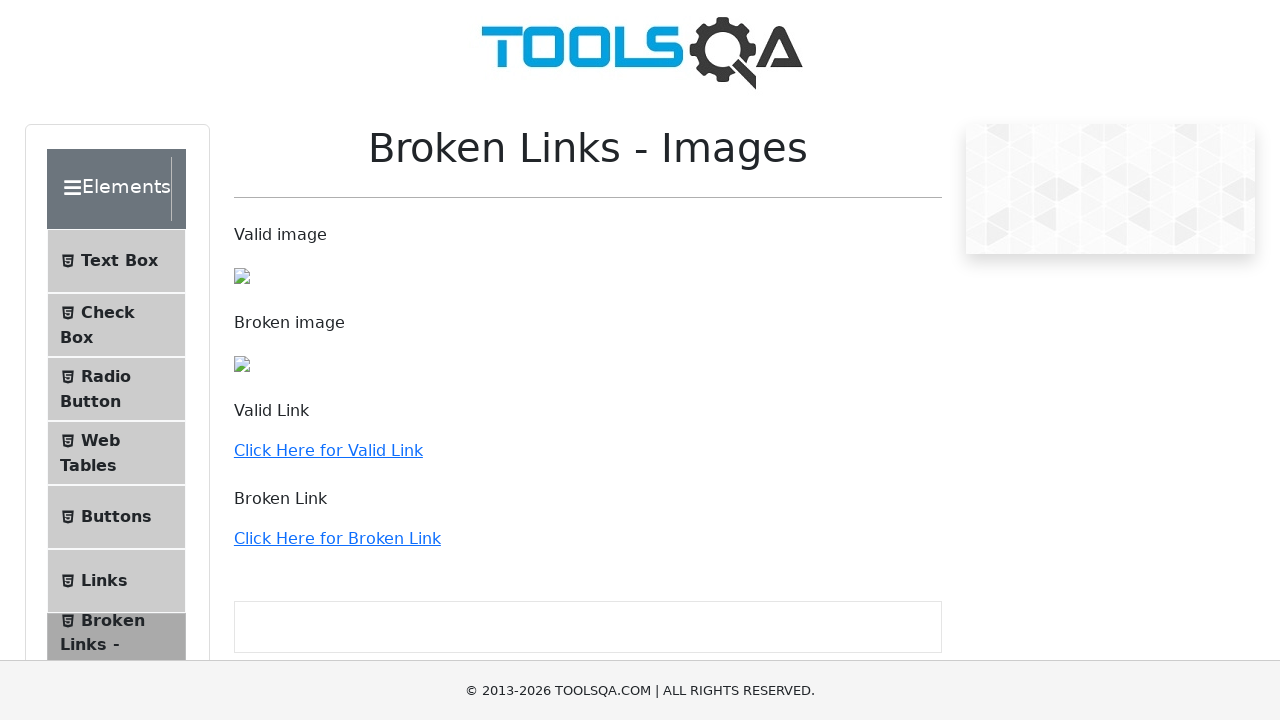

Located and waited for broken image element (second img in div)
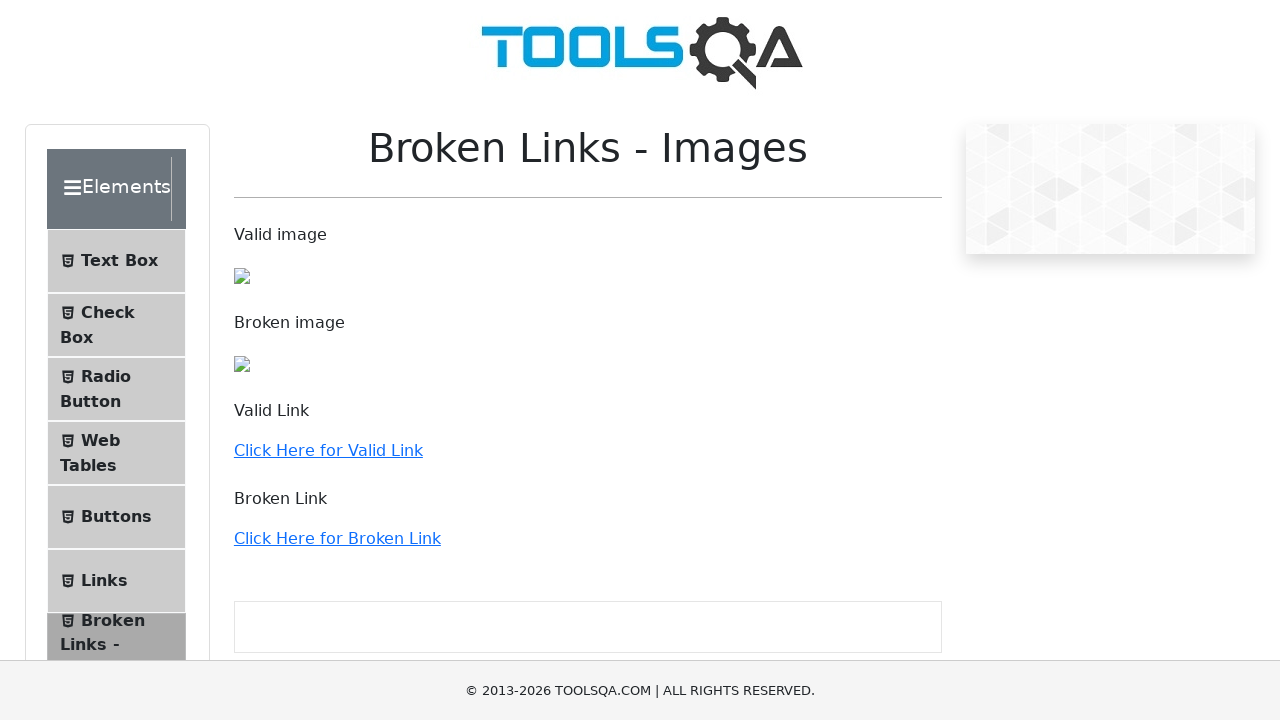

Retrieved broken image URL: /images/Toolsqa_1.jpg
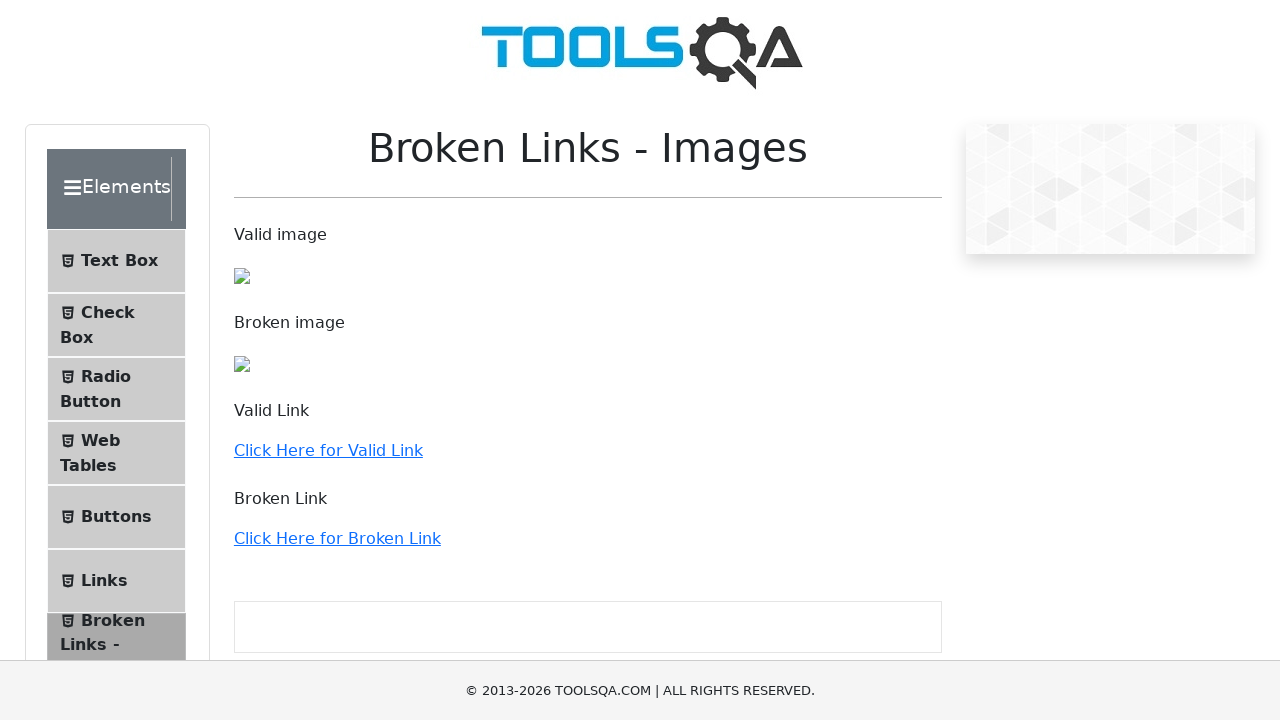

Located and waited for broken link element
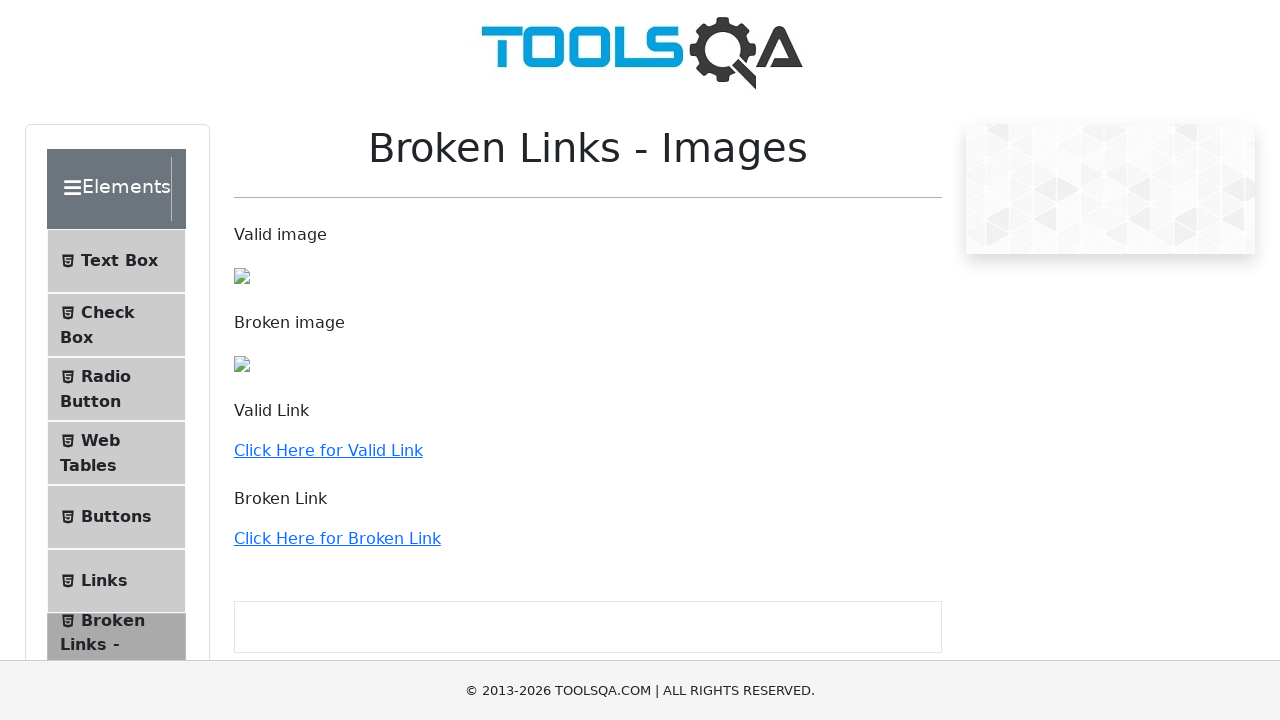

Retrieved broken link URL: http://the-internet.herokuapp.com/status_codes/500
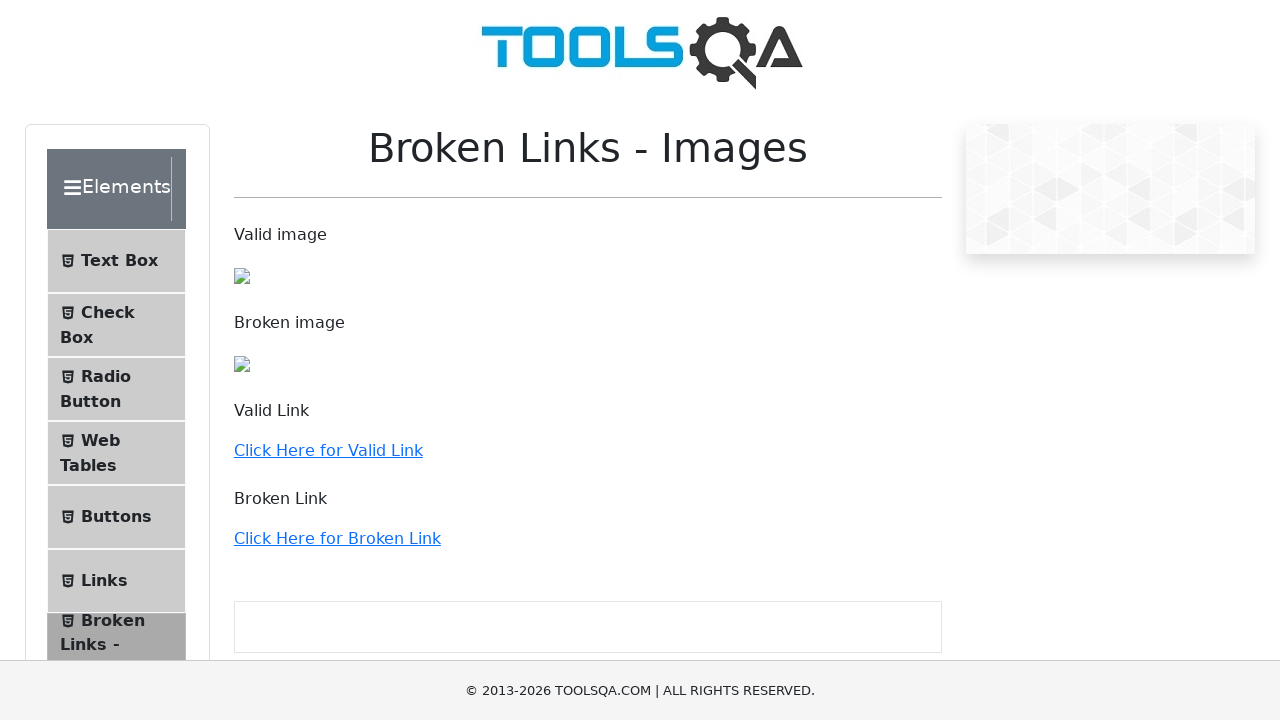

Clicked on the broken link at (337, 538) on xpath=//div/a[contains(text(), 'Broken')]
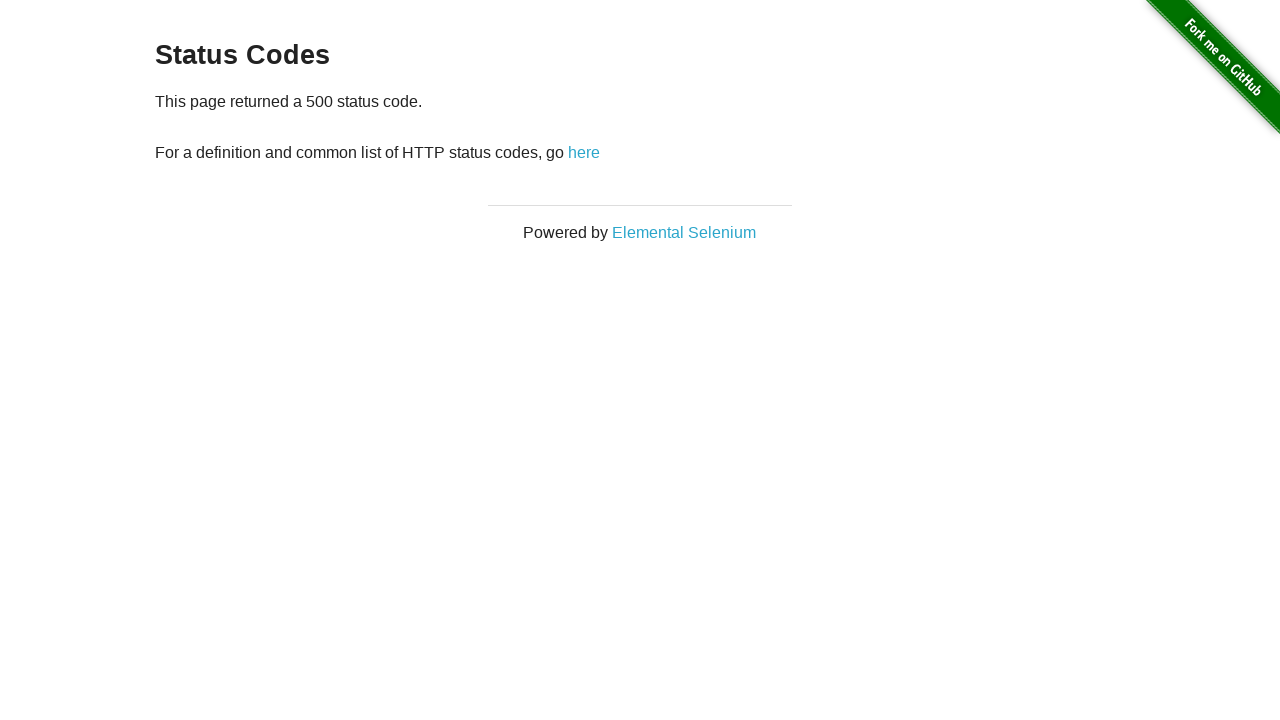

Page loaded after clicking broken link (expected 500 error response)
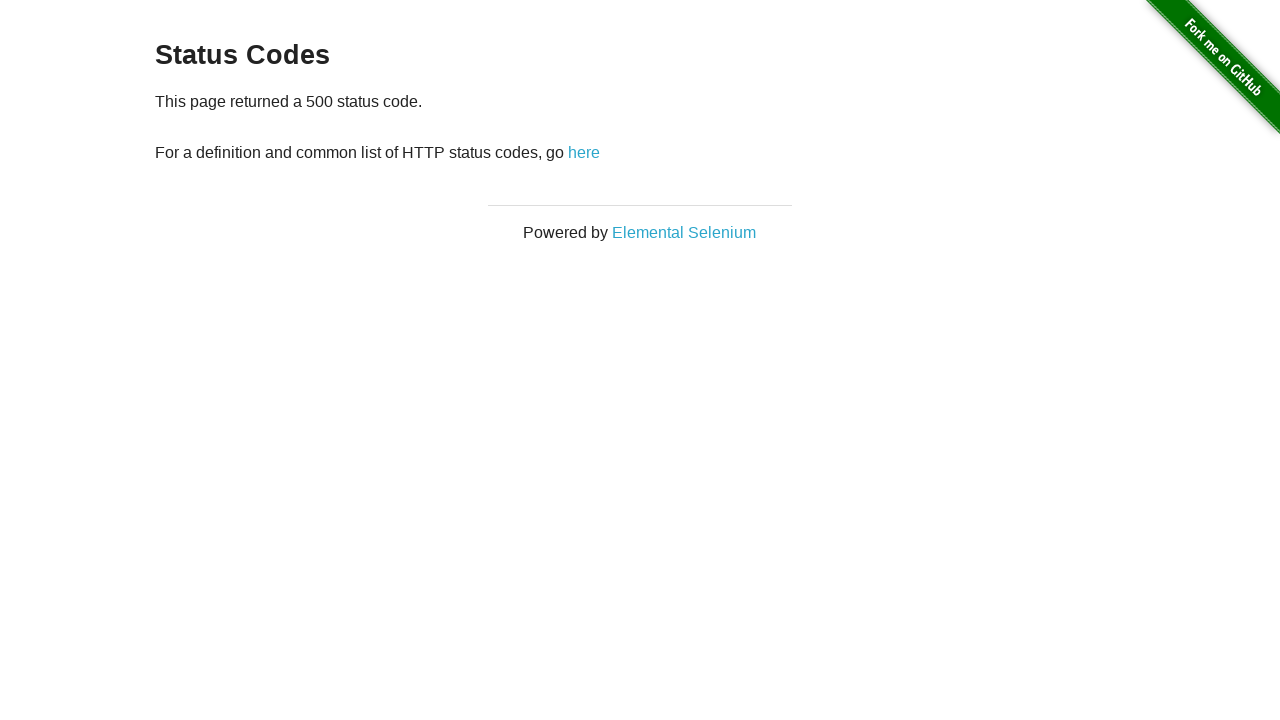

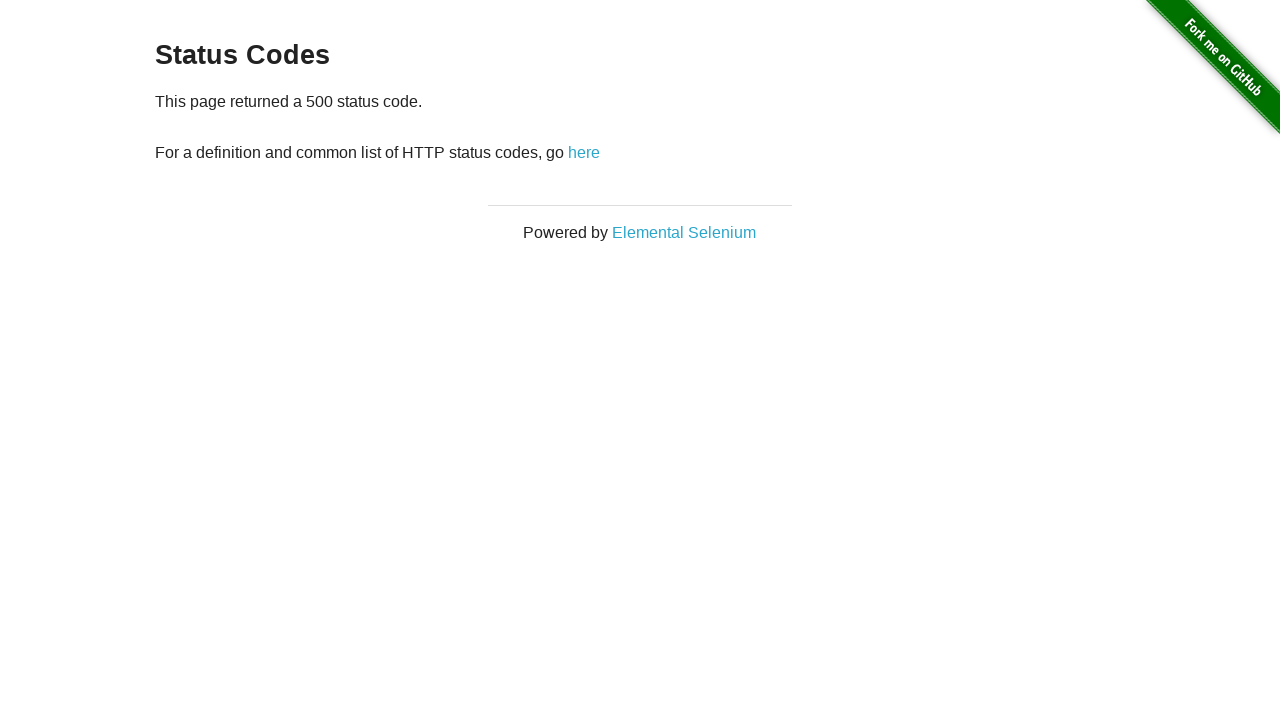